Tests that submitting registration form without password shows an error message

Starting URL: https://www.sharelane.com/cgi-bin/register.py

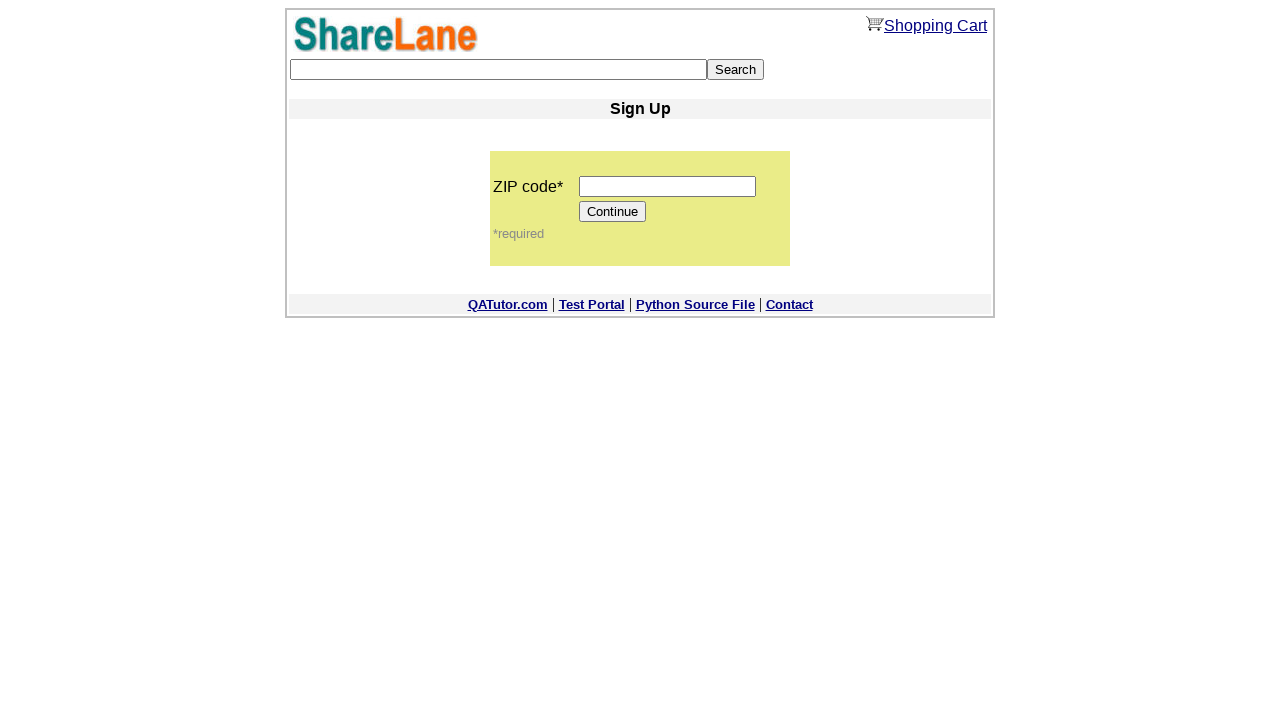

Filled zip code field with '12345' on input[name='zip_code']
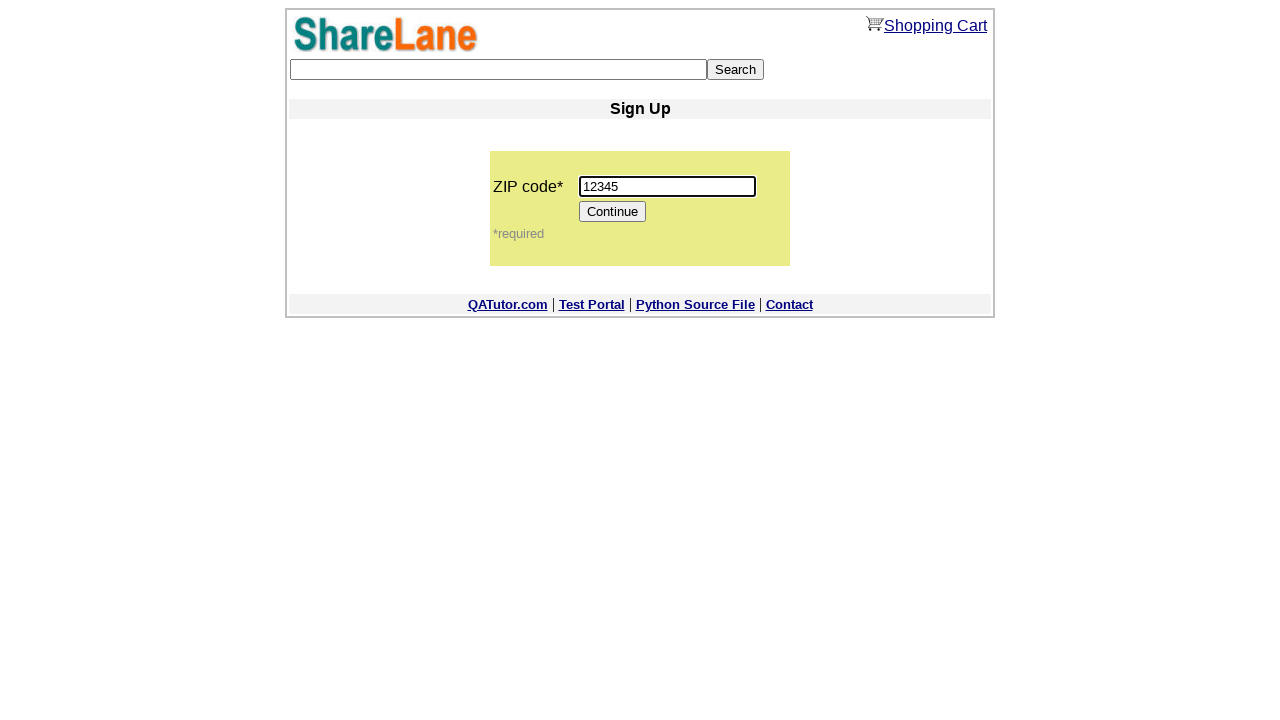

Clicked Continue button to proceed to registration form at (613, 212) on input[value='Continue']
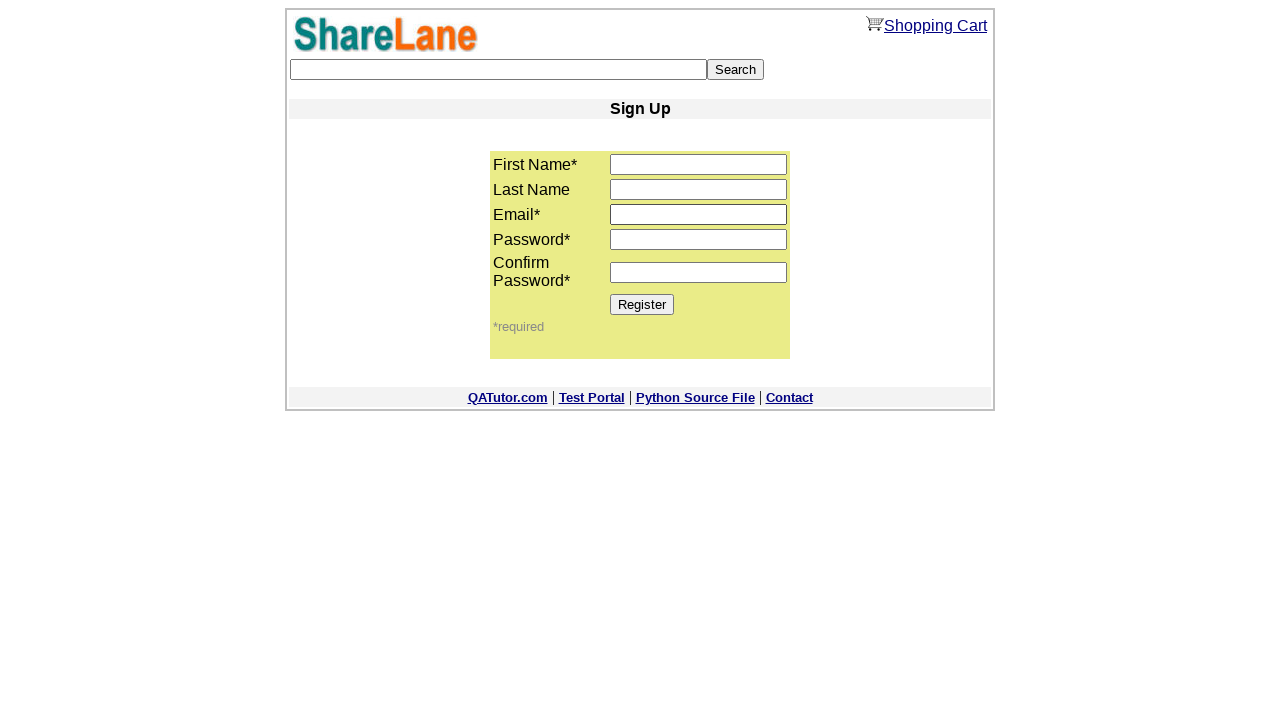

Filled first name field with 'Bob' on input[name='first_name']
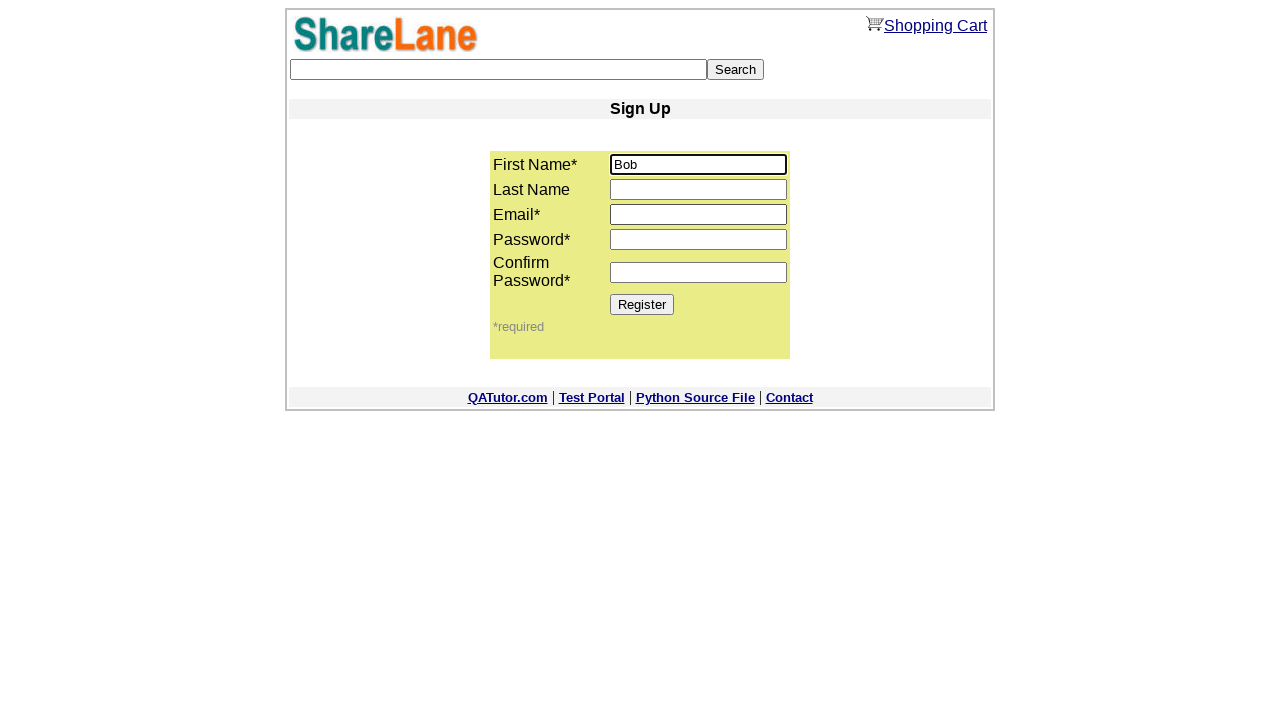

Filled last name field with 'Williams' on input[name='last_name']
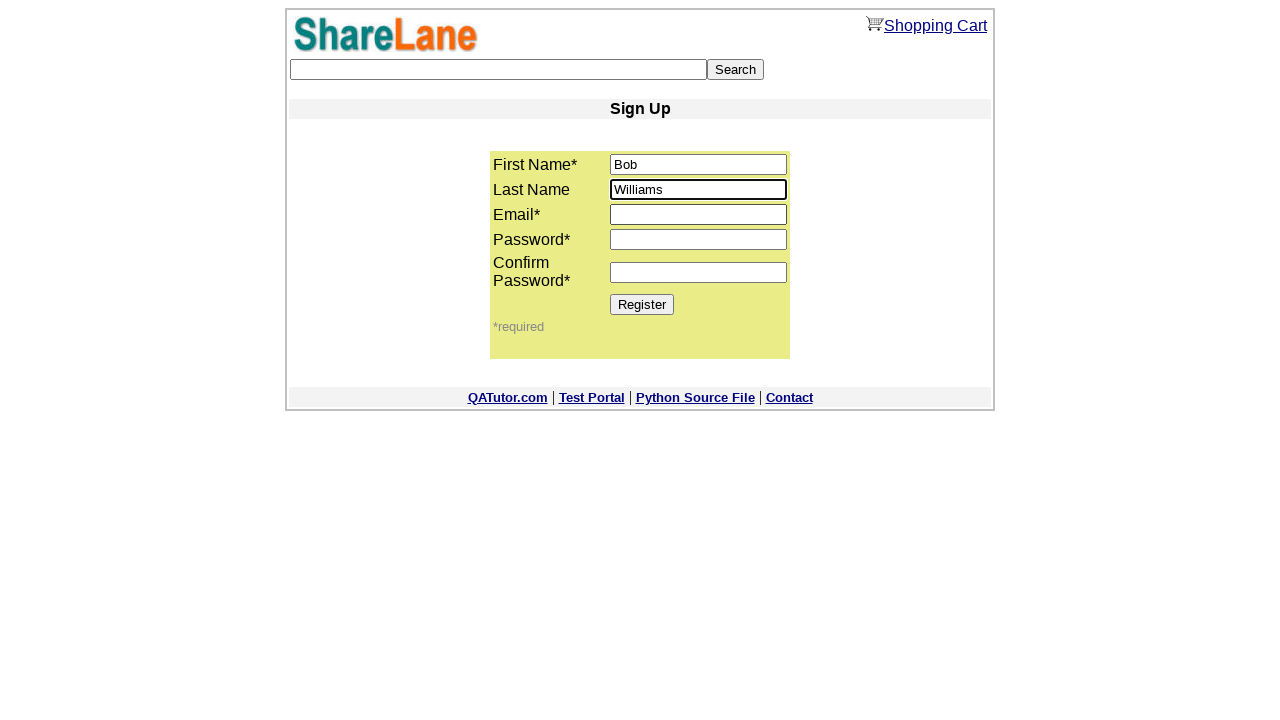

Filled email field with 'bob.williams@example.com' on input[name='email']
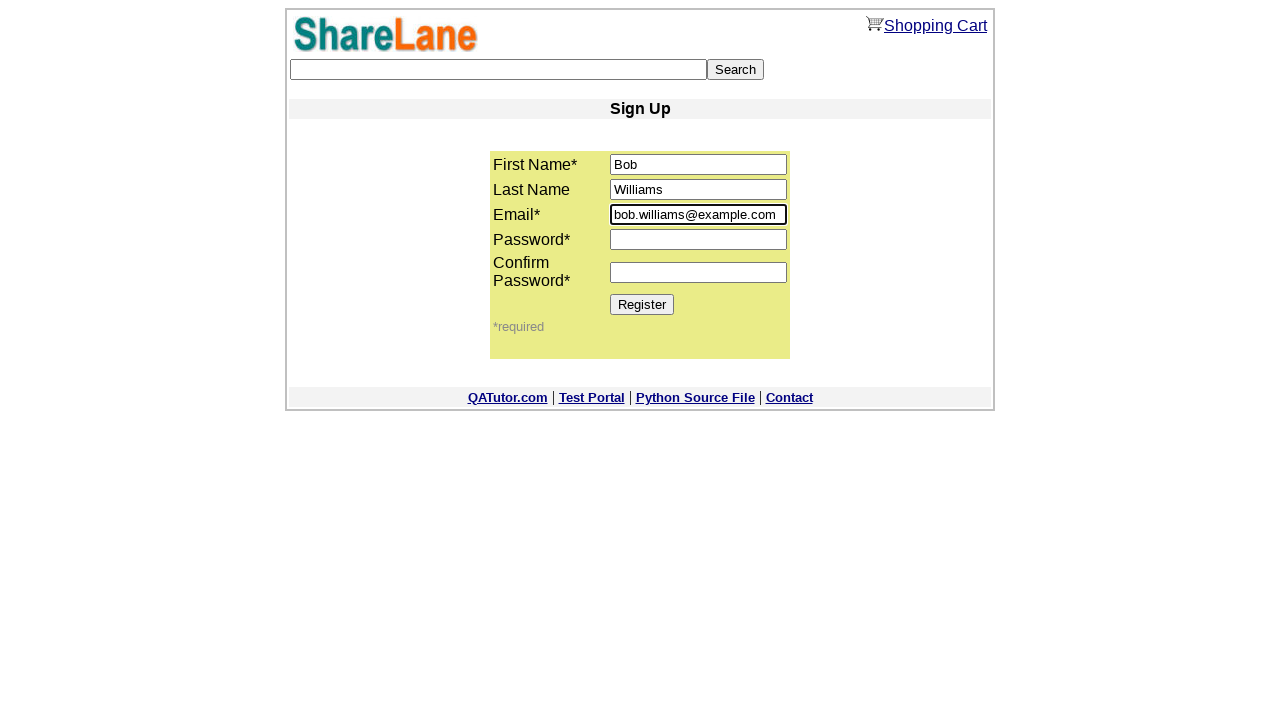

Filled password confirmation field with 'confirmpass456' (password1 intentionally left empty) on input[name='password2']
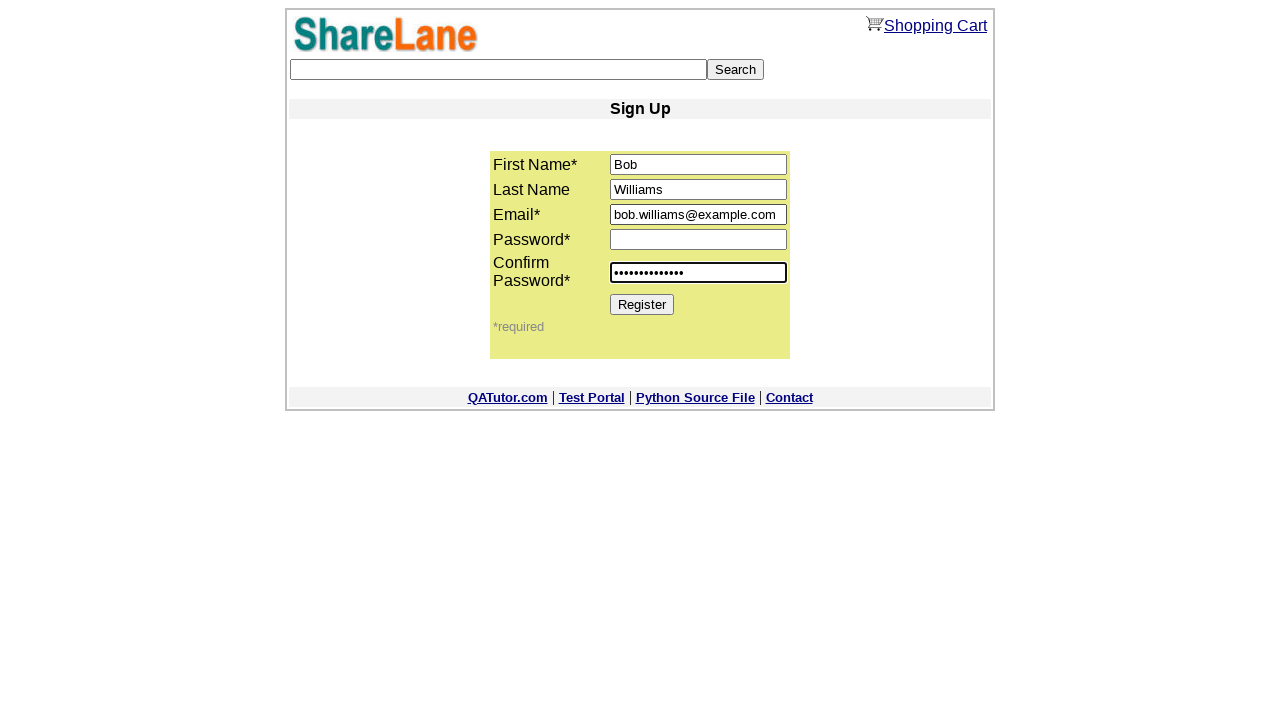

Clicked Register button to submit form without password at (642, 304) on input[value='Register']
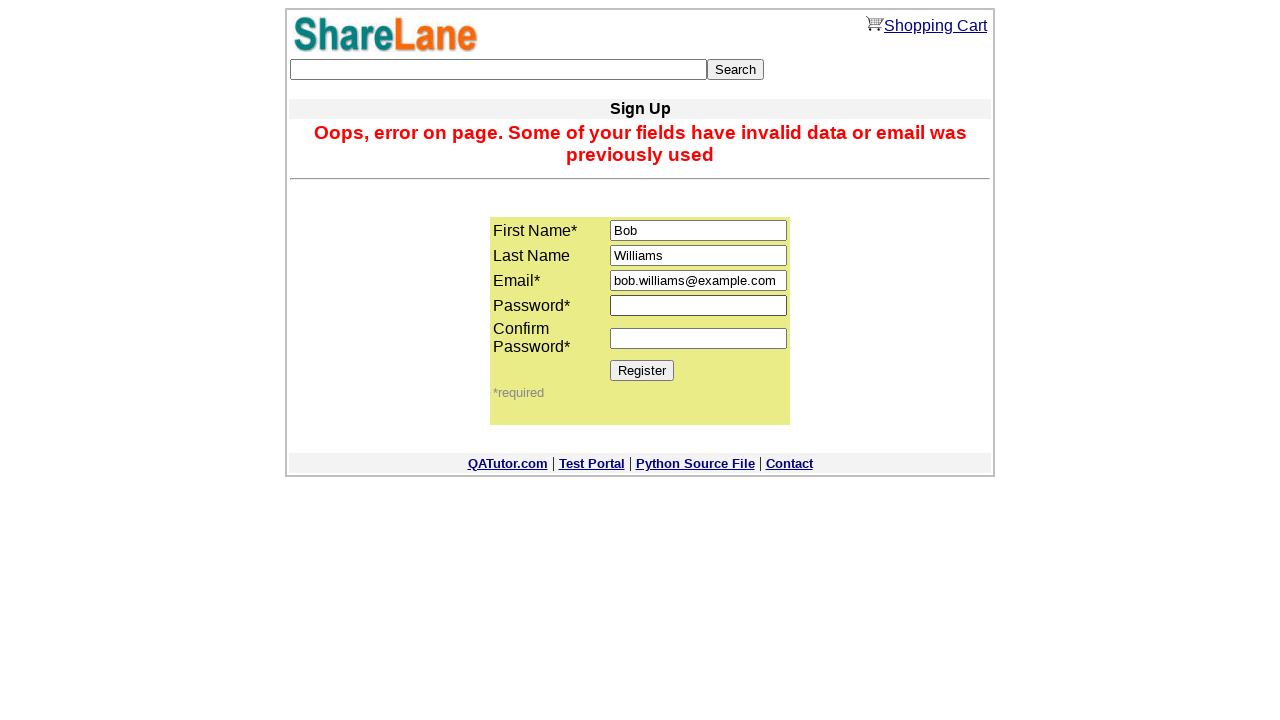

Error message appeared, confirming form validation works
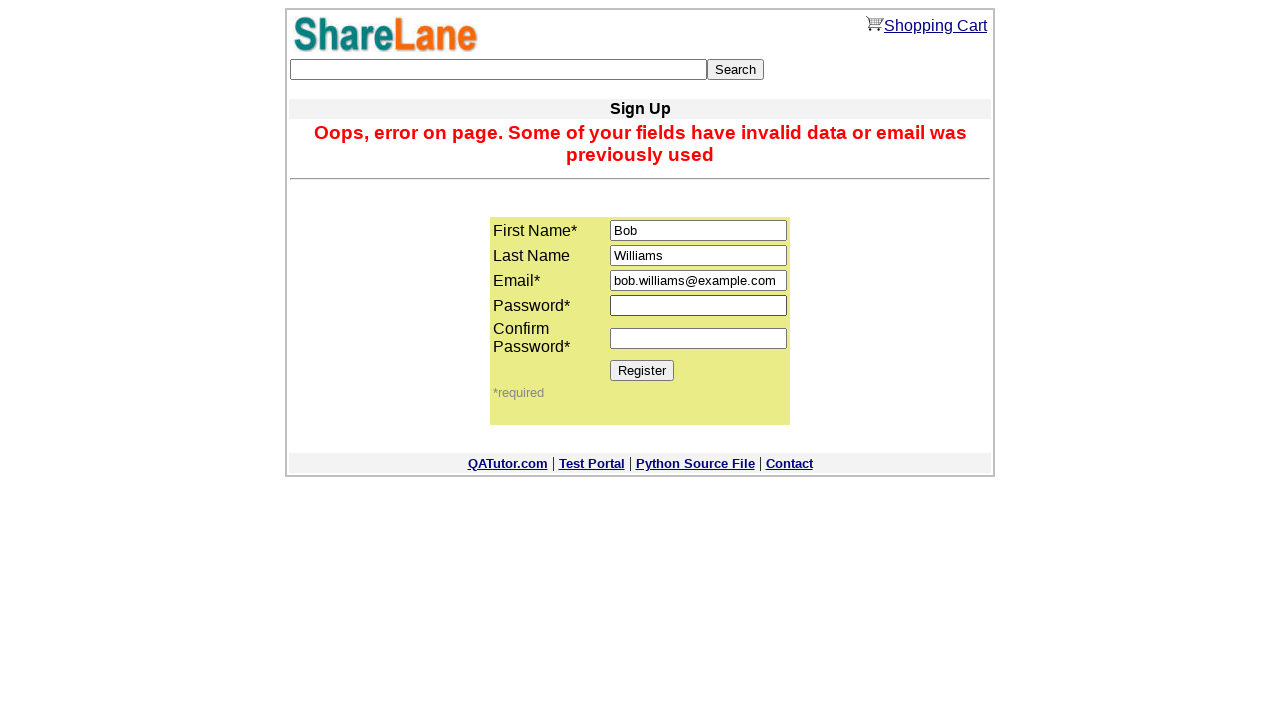

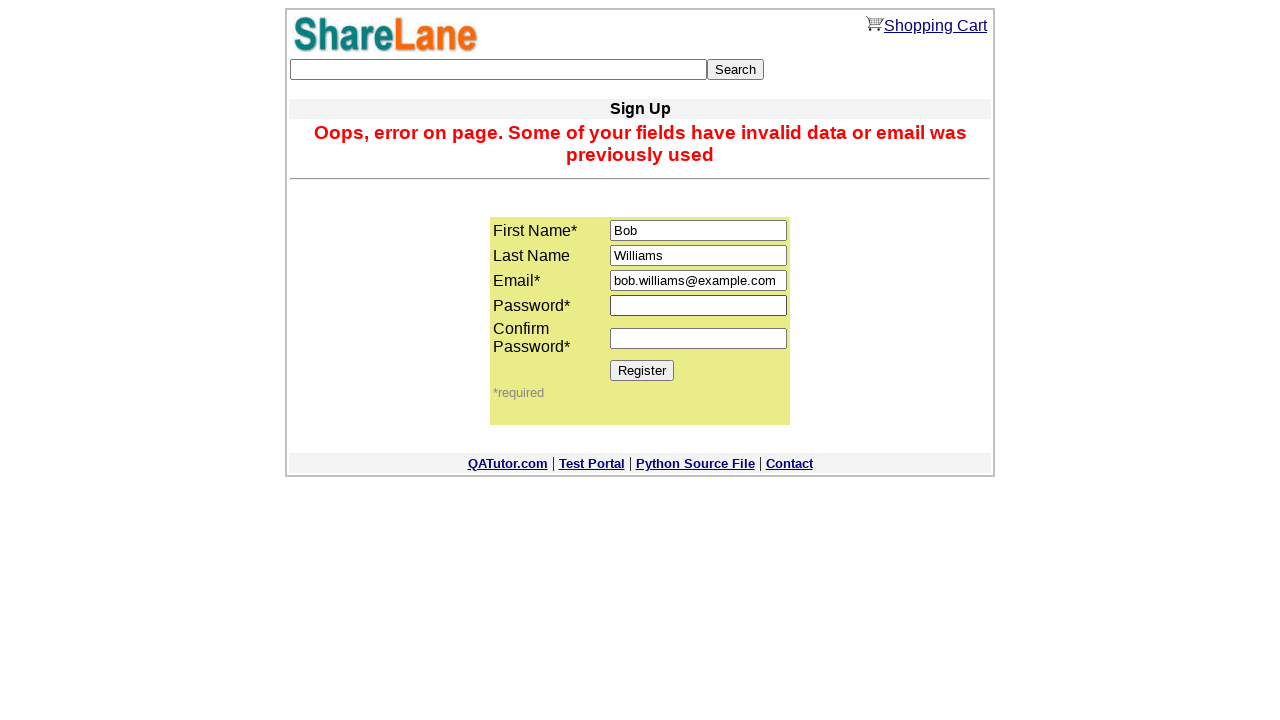